Tests JSON Reporter by clicking on alert button

Starting URL: http://omayo.blogspot.com

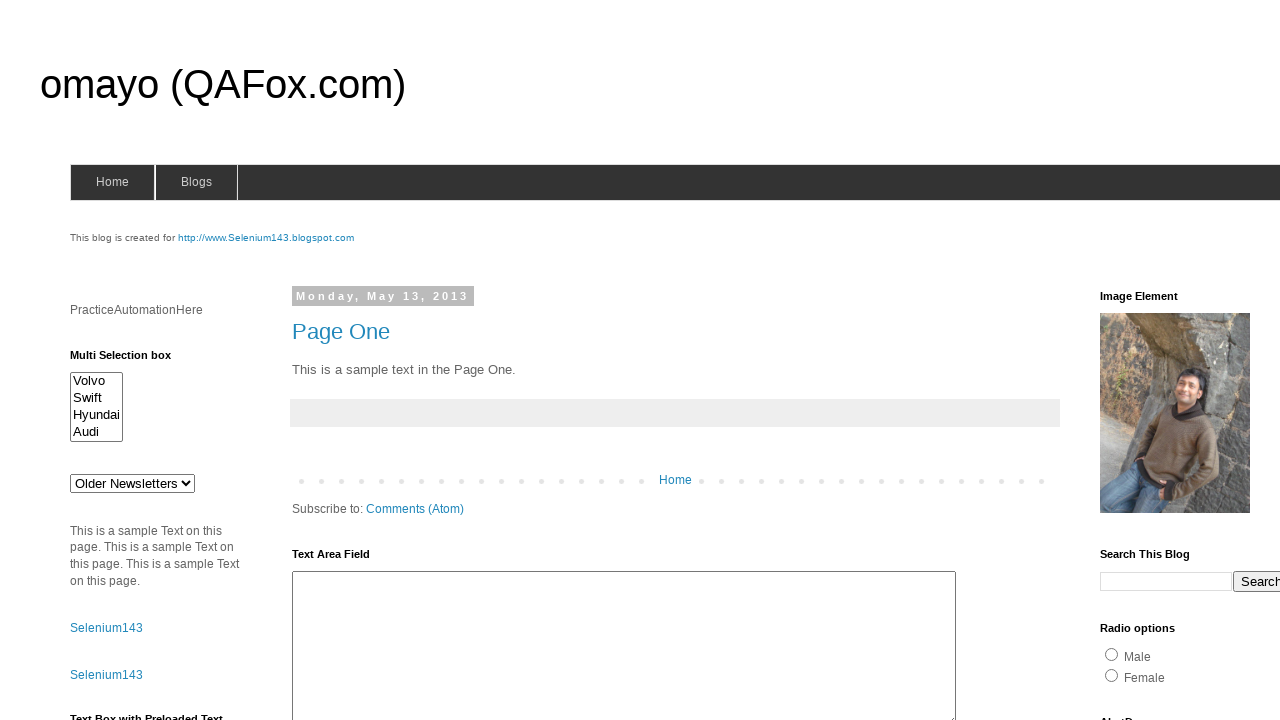

Set up dialog handler to accept alerts
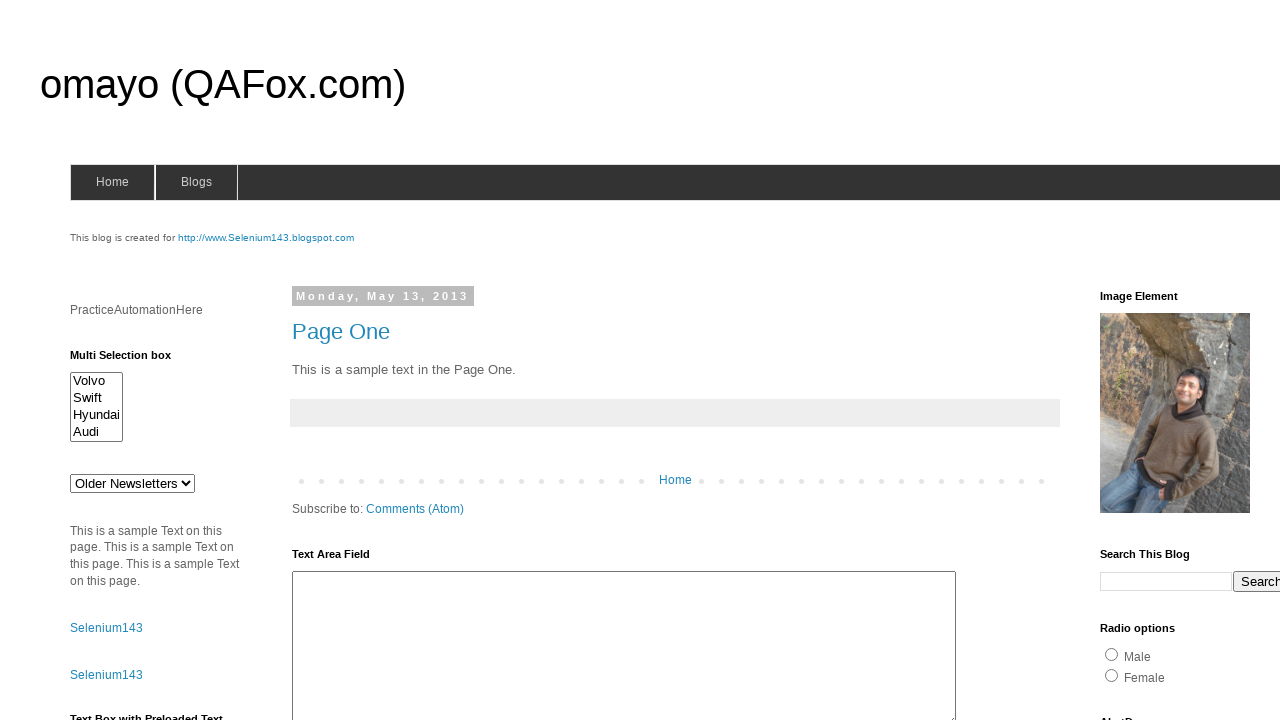

Clicked alert button to trigger alert dialog at (1154, 361) on xpath=//*[@id='alert1']
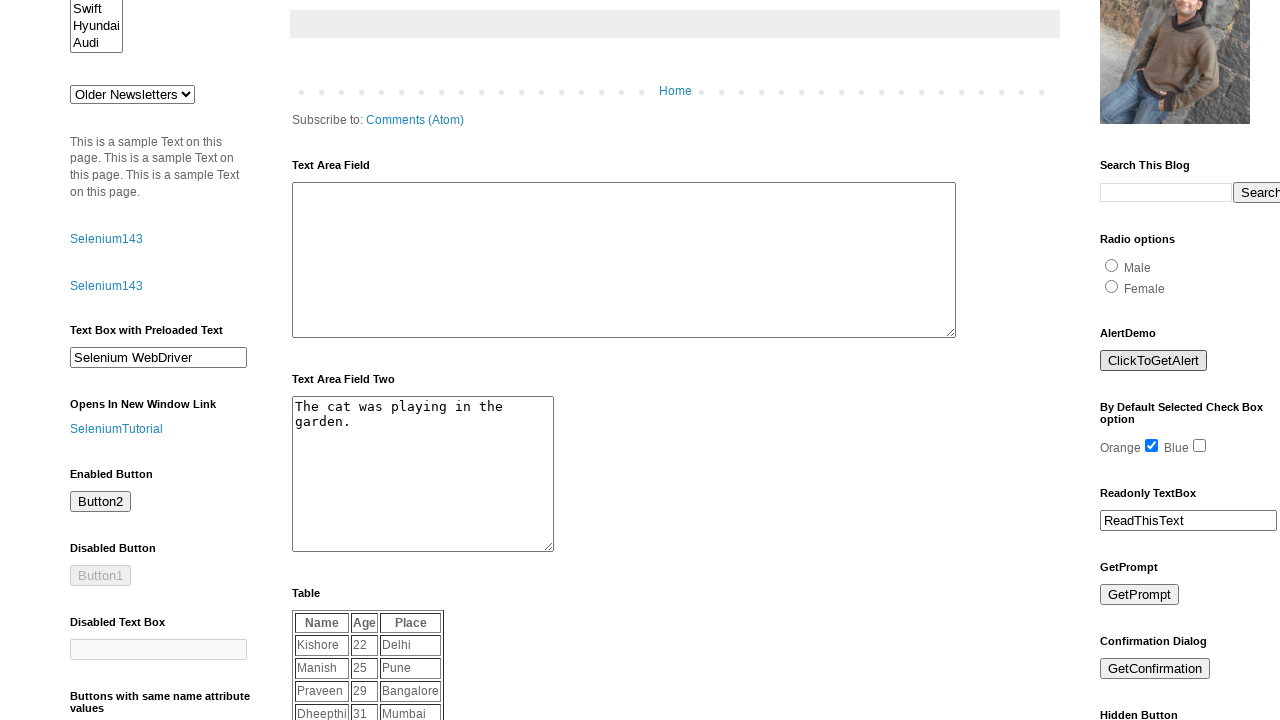

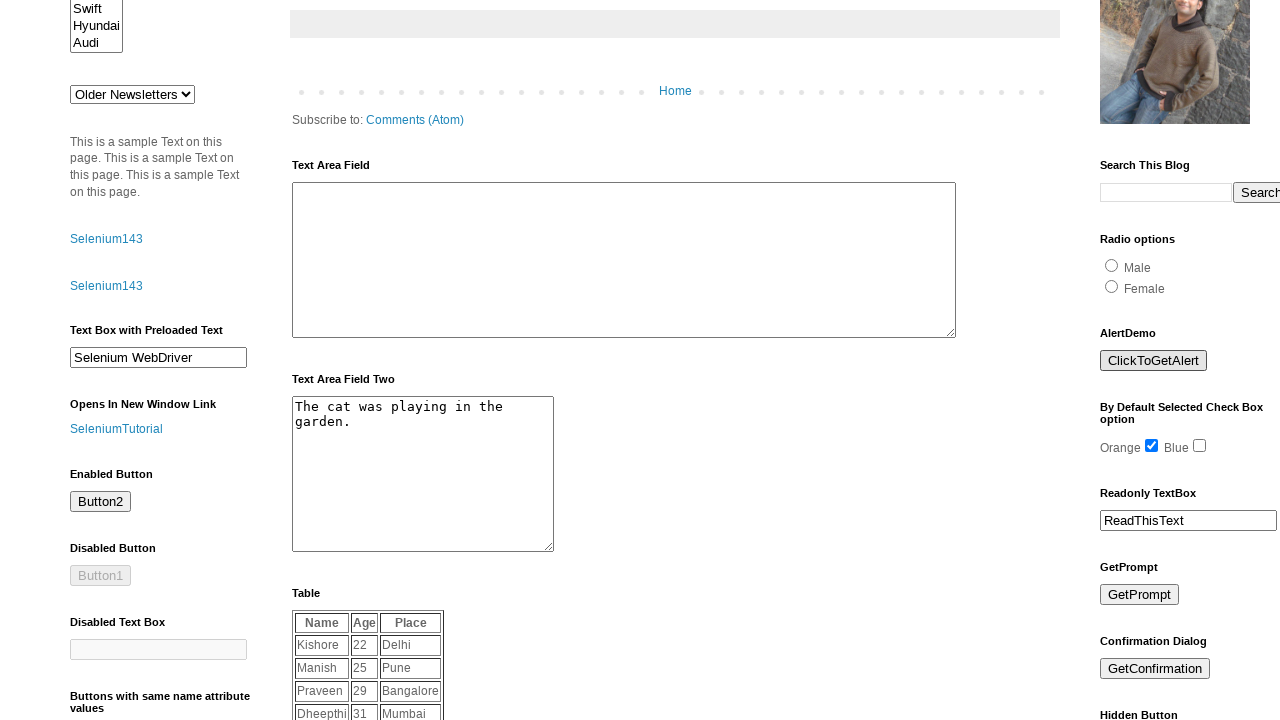